Tests iframe handling by navigating to Oracle Java API documentation and clicking on a link within the package list frame

Starting URL: https://docs.oracle.com/javase/8/docs/api/

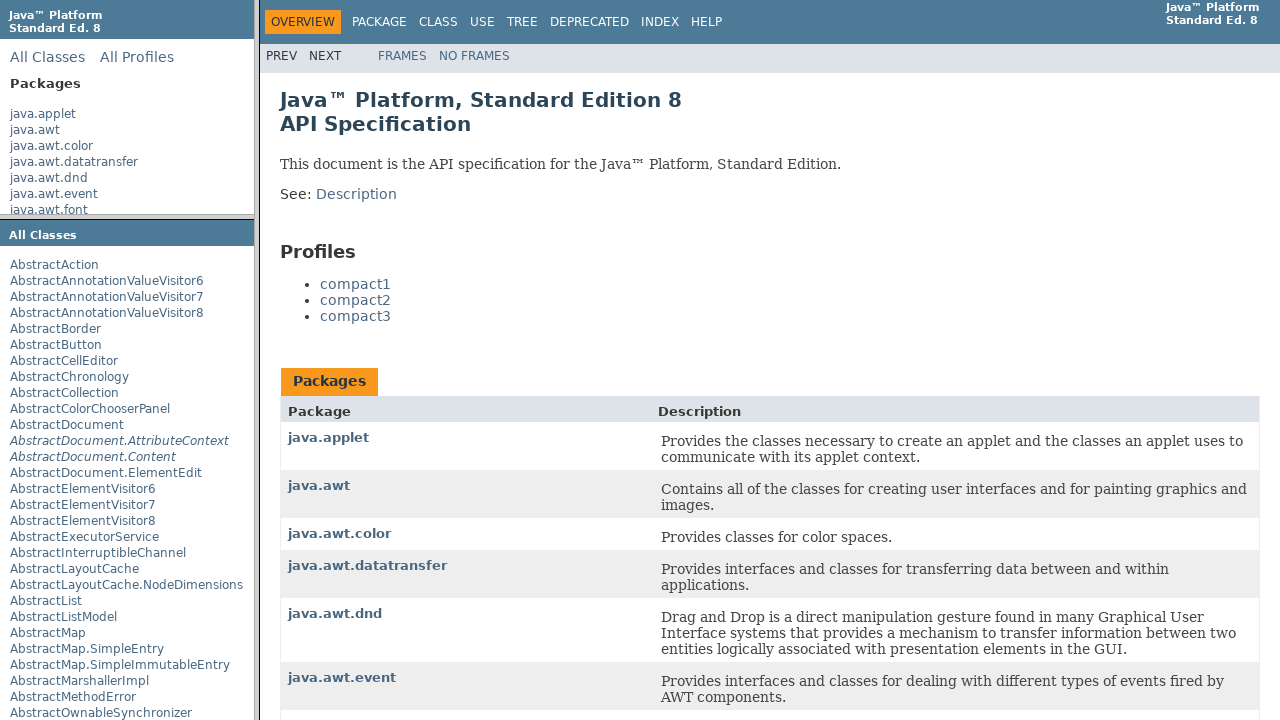

Navigated to Oracle Java API documentation homepage
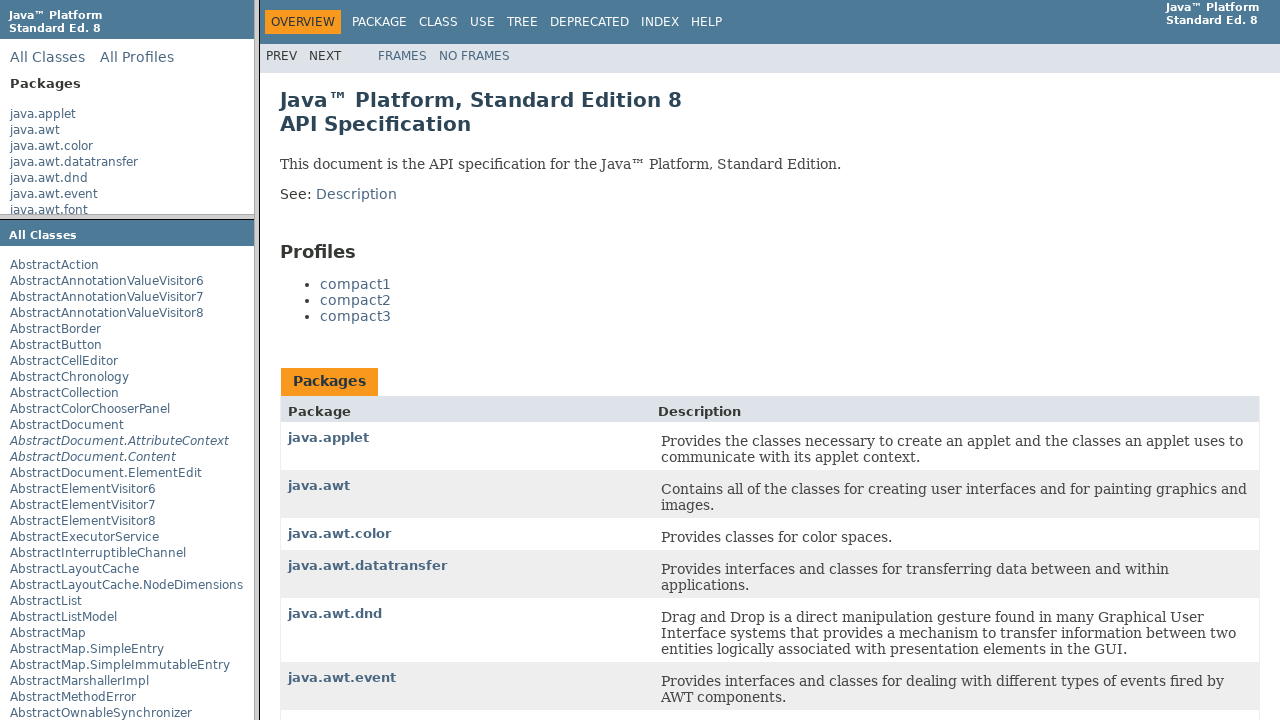

Located packageListFrame iframe
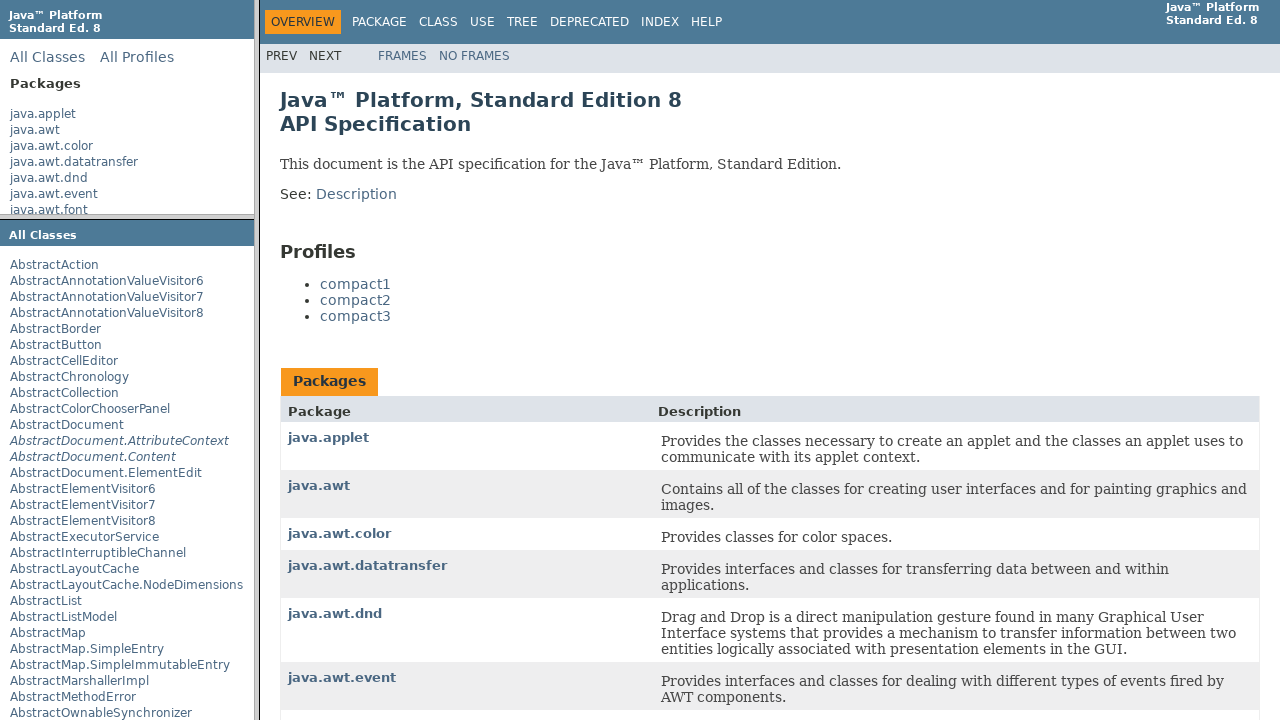

Clicked java.applet link within the package list frame at (43, 114) on xpath=//frame[@name='packageListFrame'] >> internal:control=enter-frame >> xpath
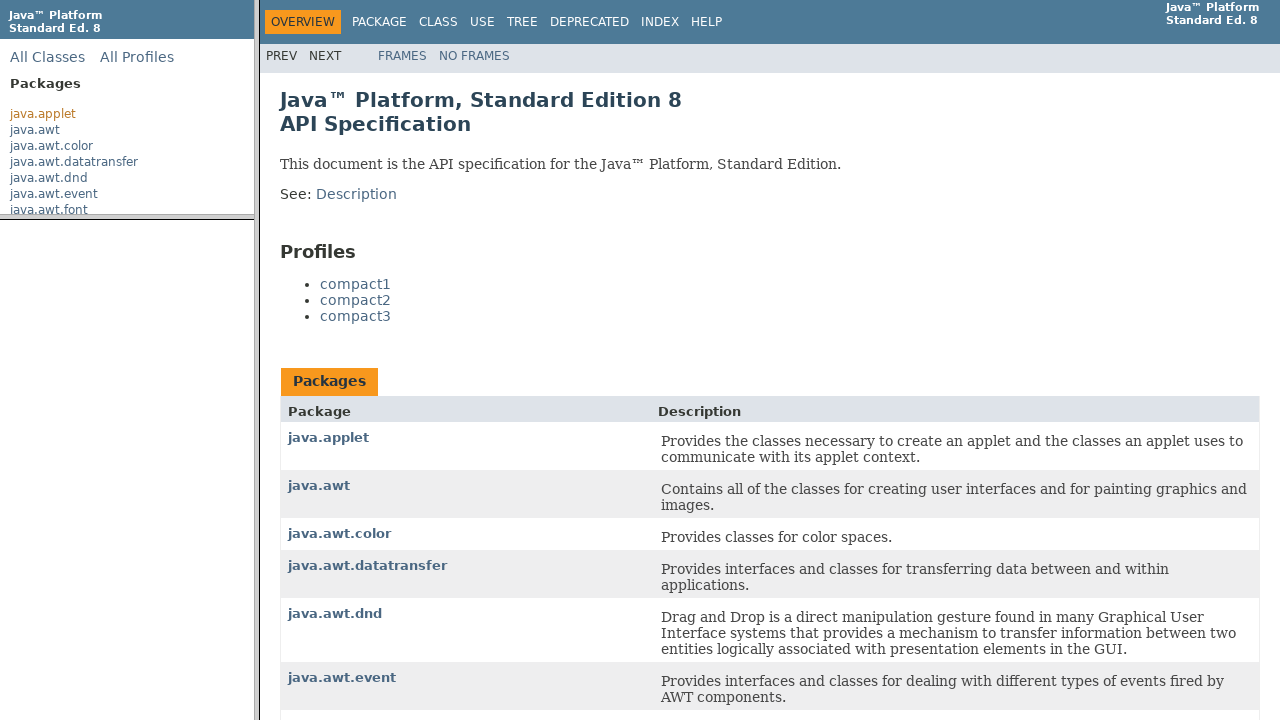

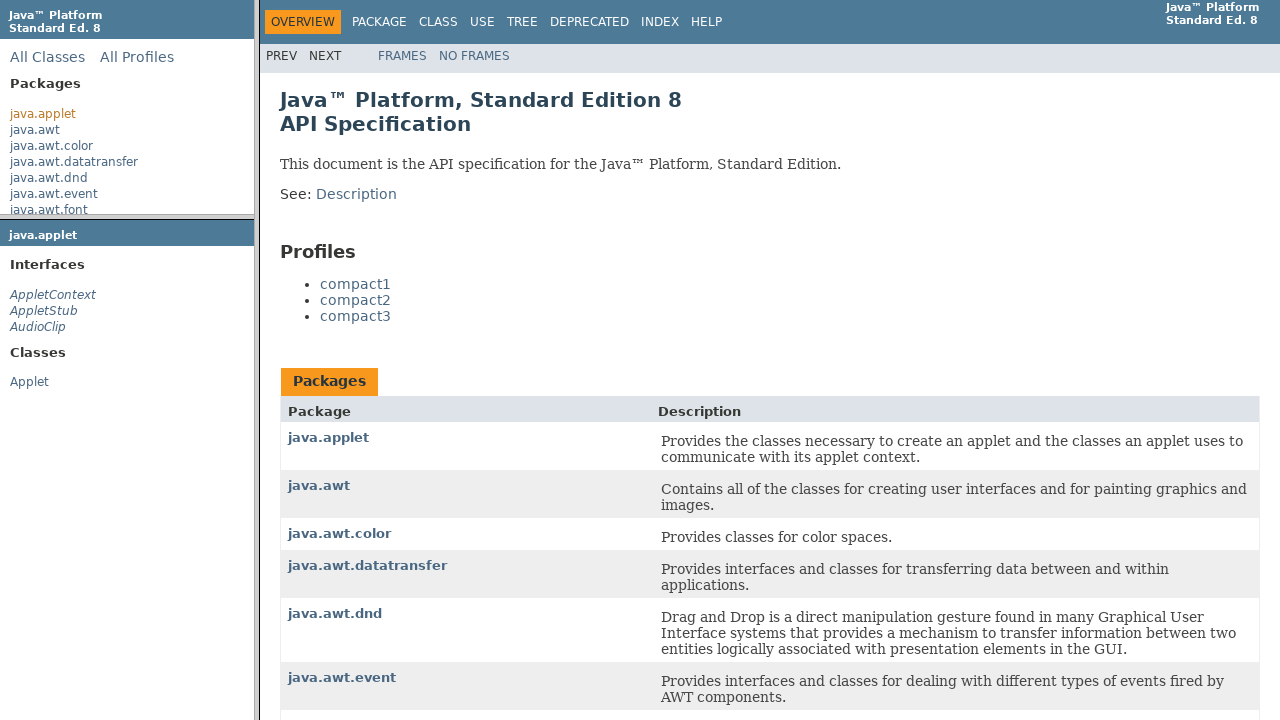